Tests window/tab switching functionality by opening links to Google, Facebook, and Tiki from a GitHub automation page and switching between them

Starting URL: https://automationfc.github.io/basic-form/index.html

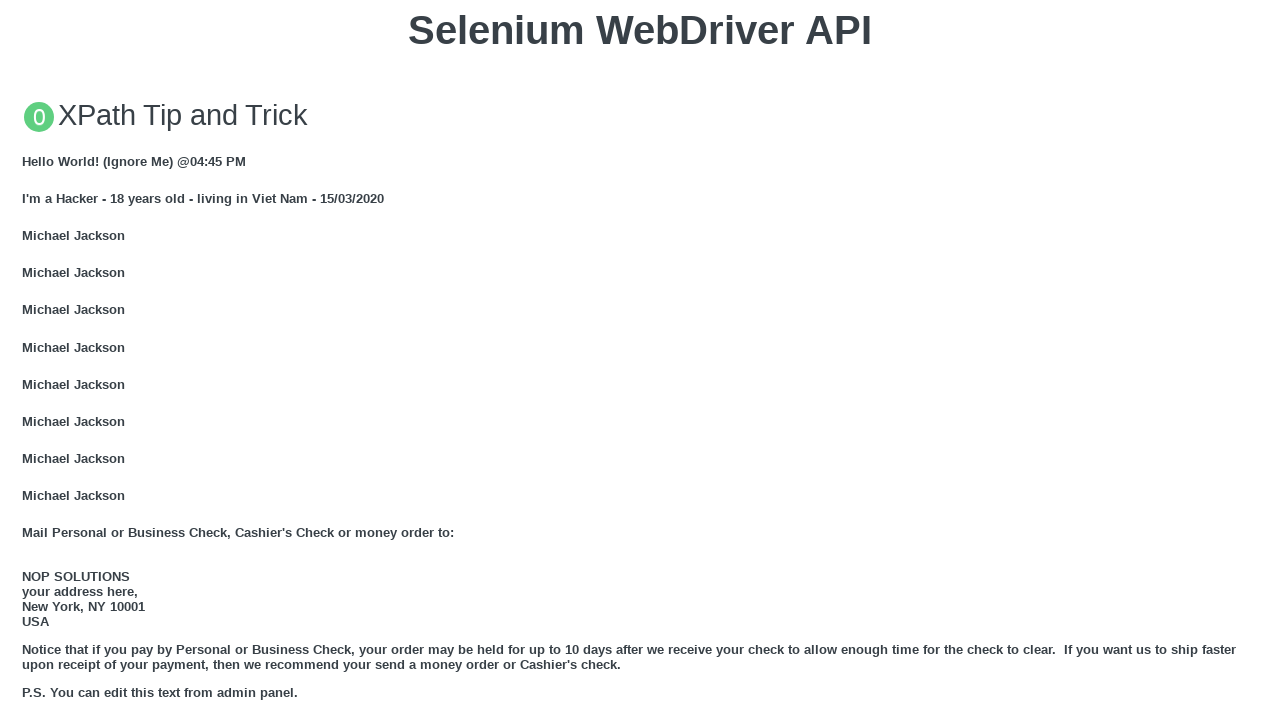

Clicked Google link and opened in new tab at (56, 360) on xpath=//a[text()='GOOGLE']
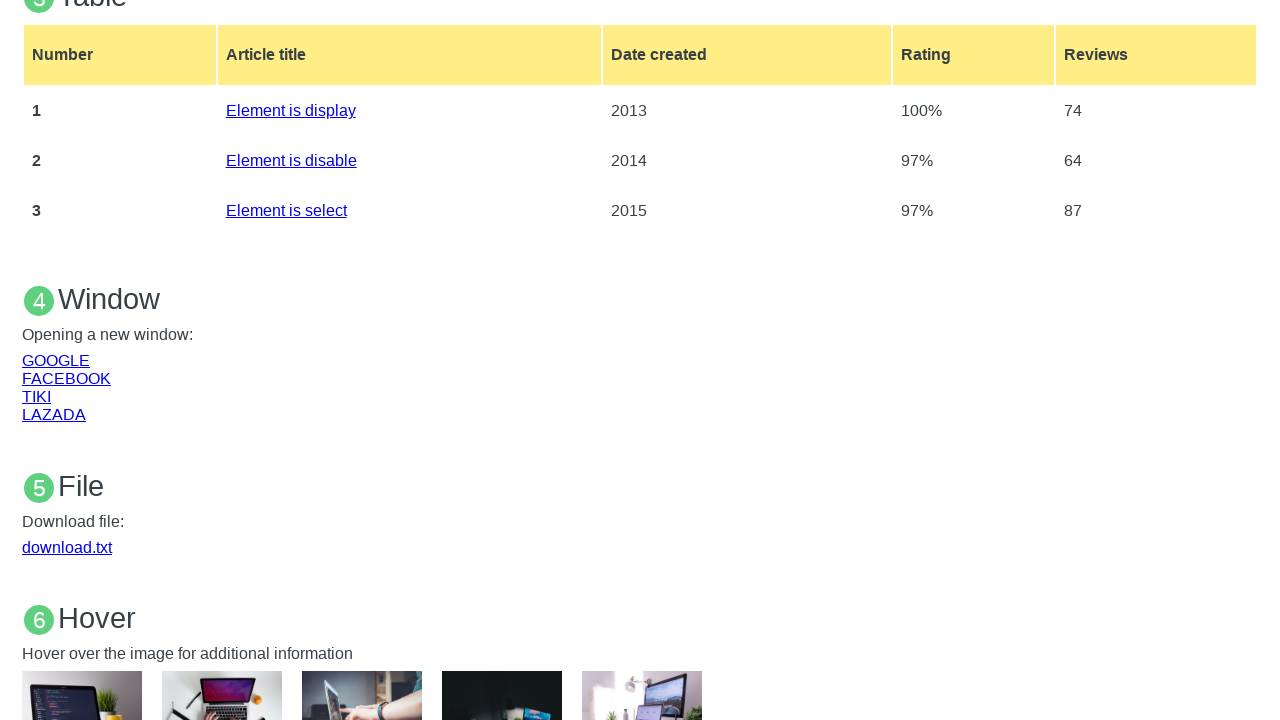

Google page loaded successfully
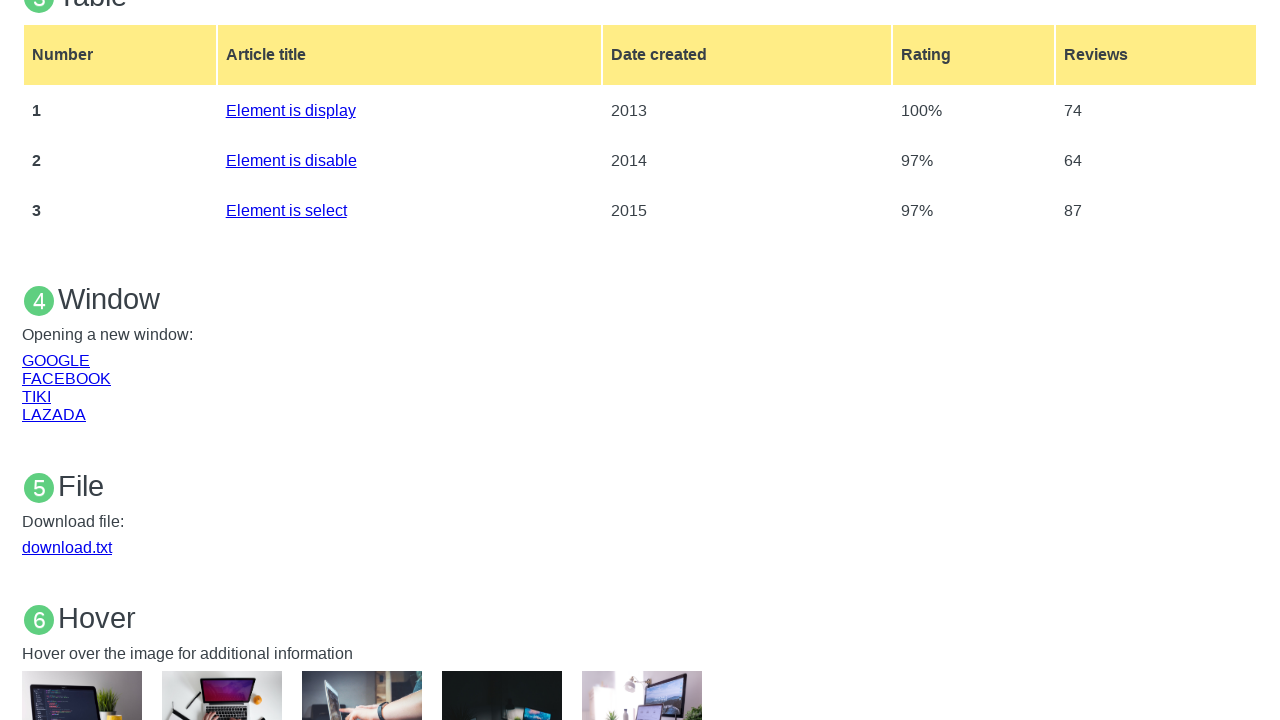

Switched back to original GitHub automation page
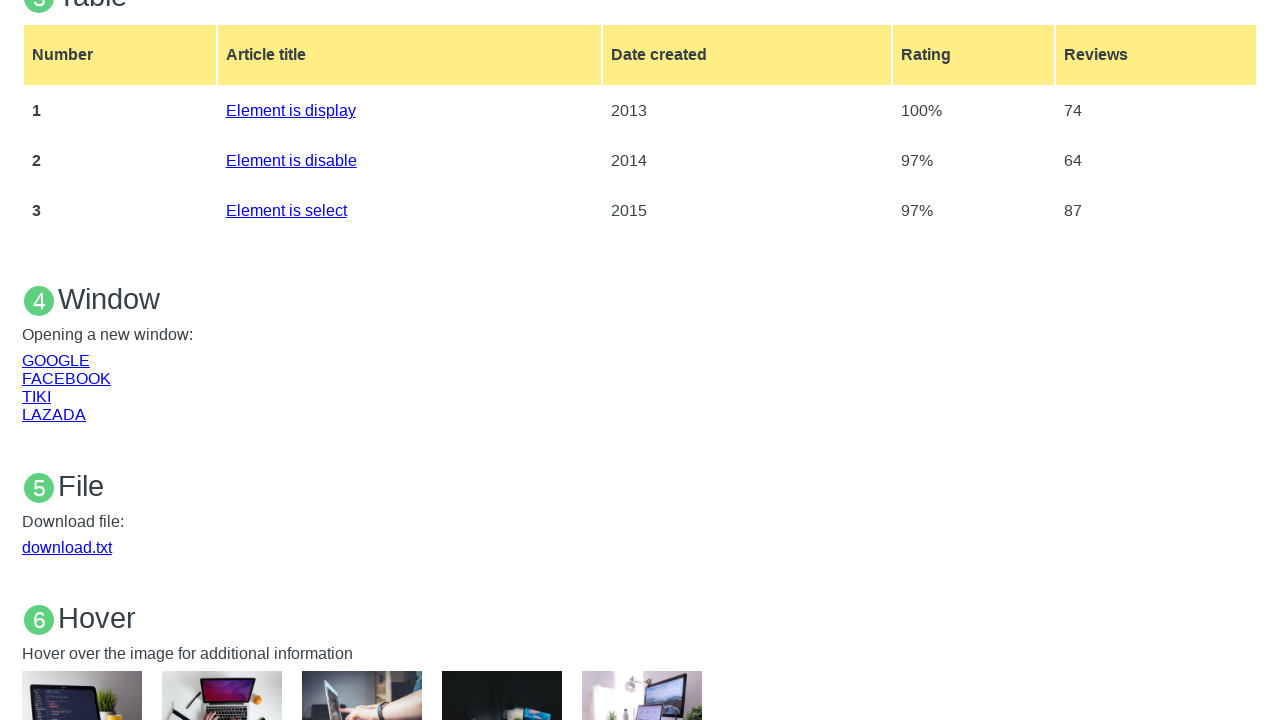

Clicked Facebook link and opened in new tab at (66, 378) on xpath=//a[text()='FACEBOOK']
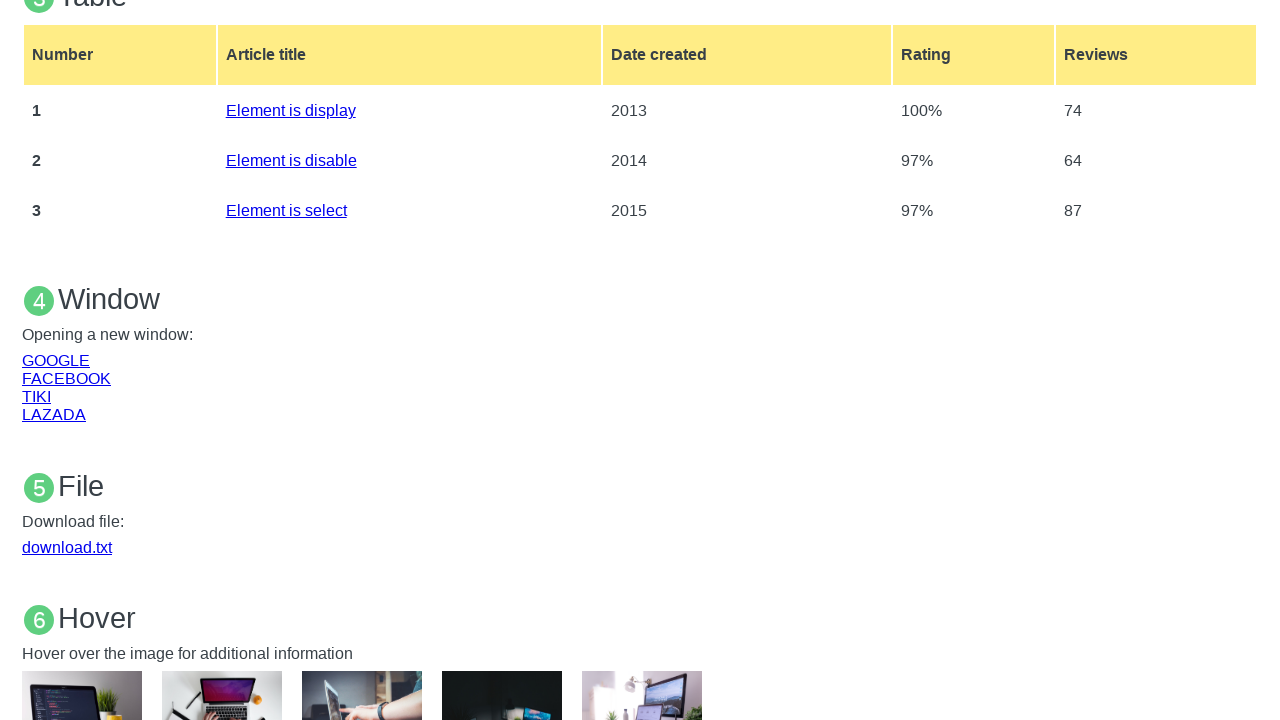

Facebook page loaded successfully
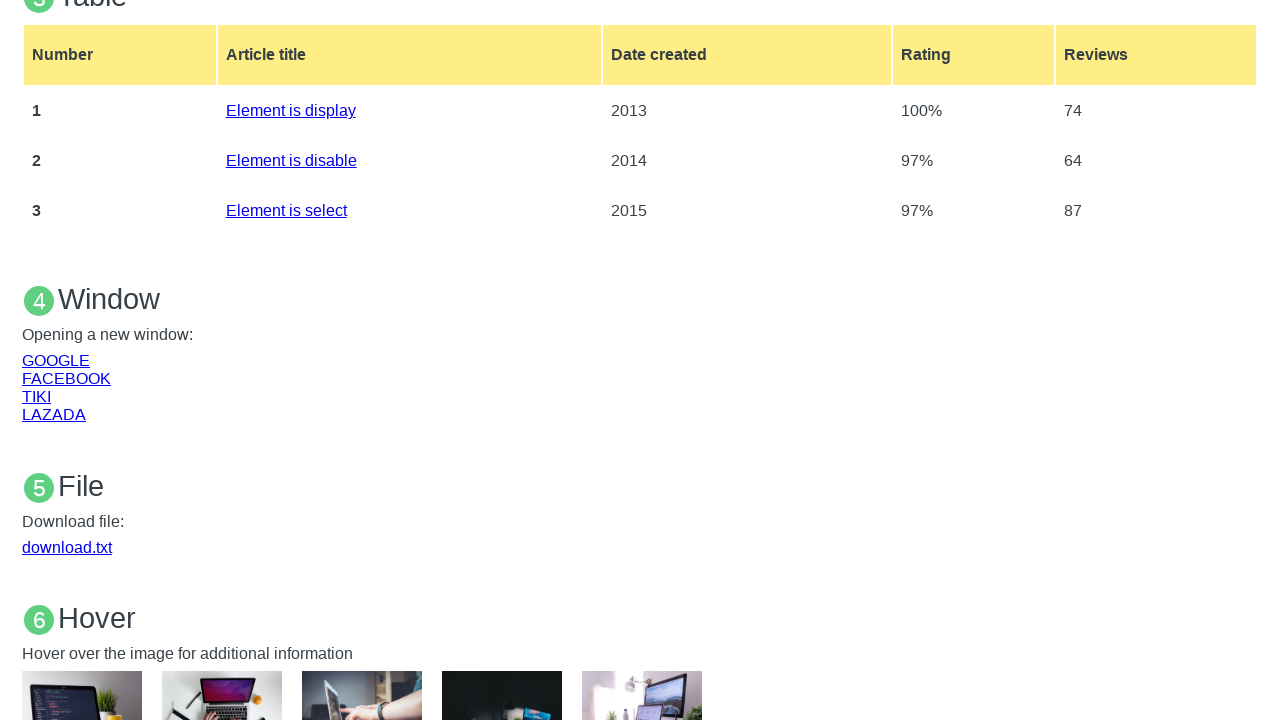

Switched back to original GitHub automation page
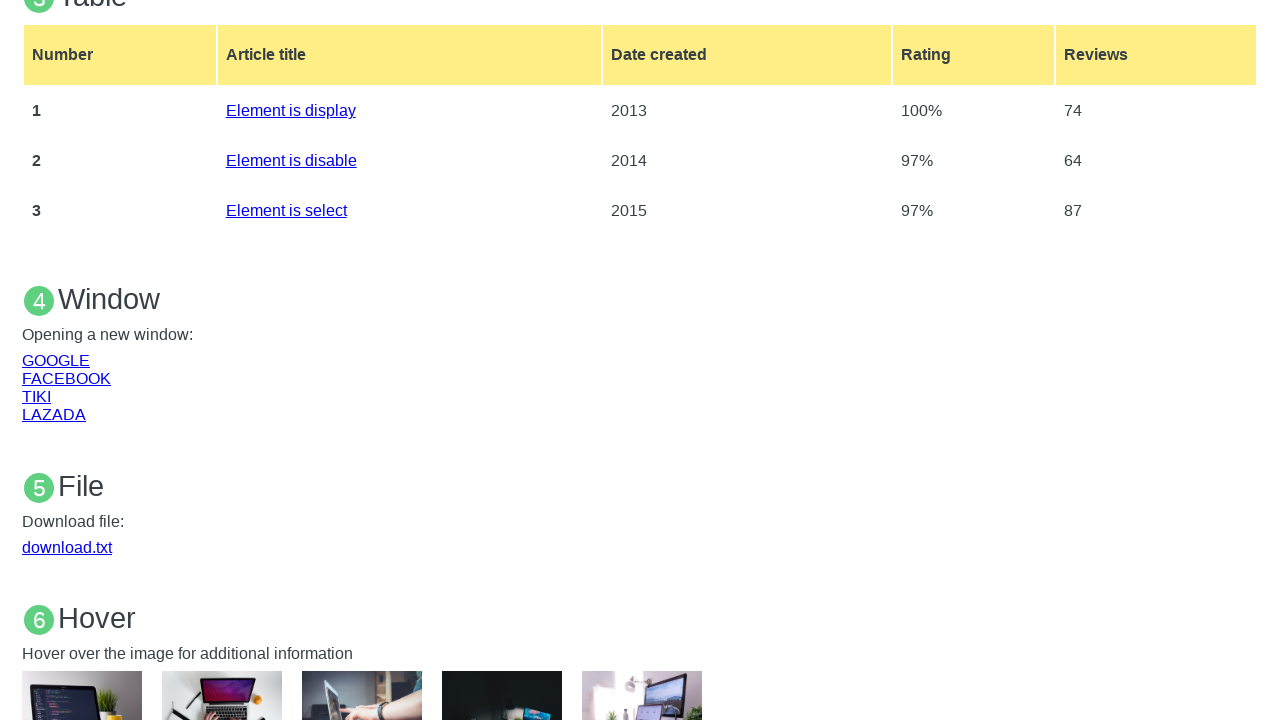

Clicked Tiki link and opened in new tab at (36, 396) on xpath=//a[text()='TIKI']
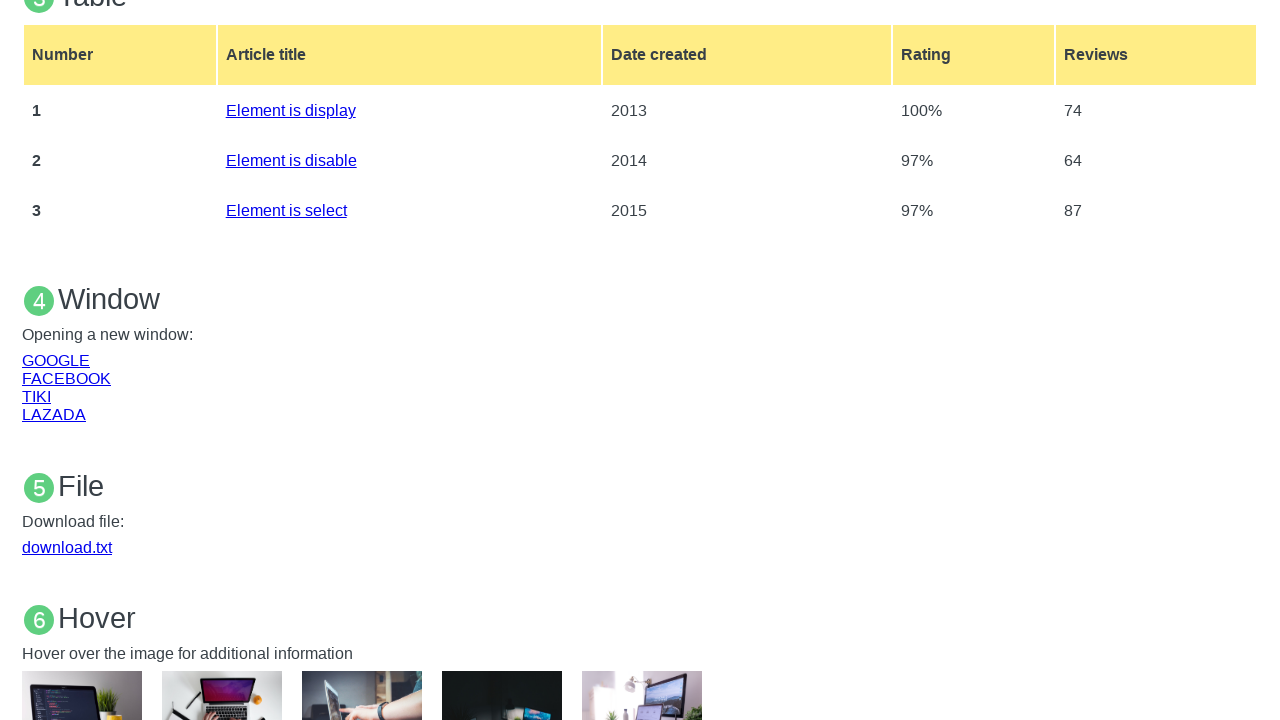

Tiki page loaded successfully
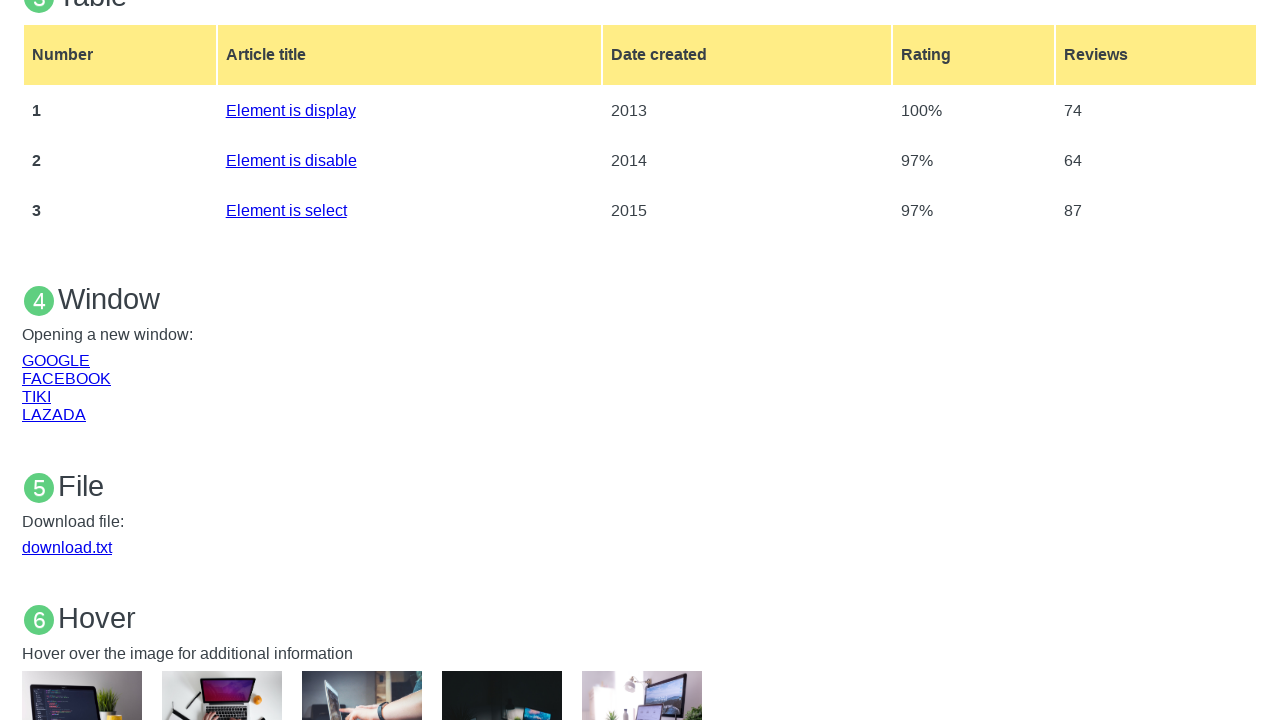

Closed Google tab
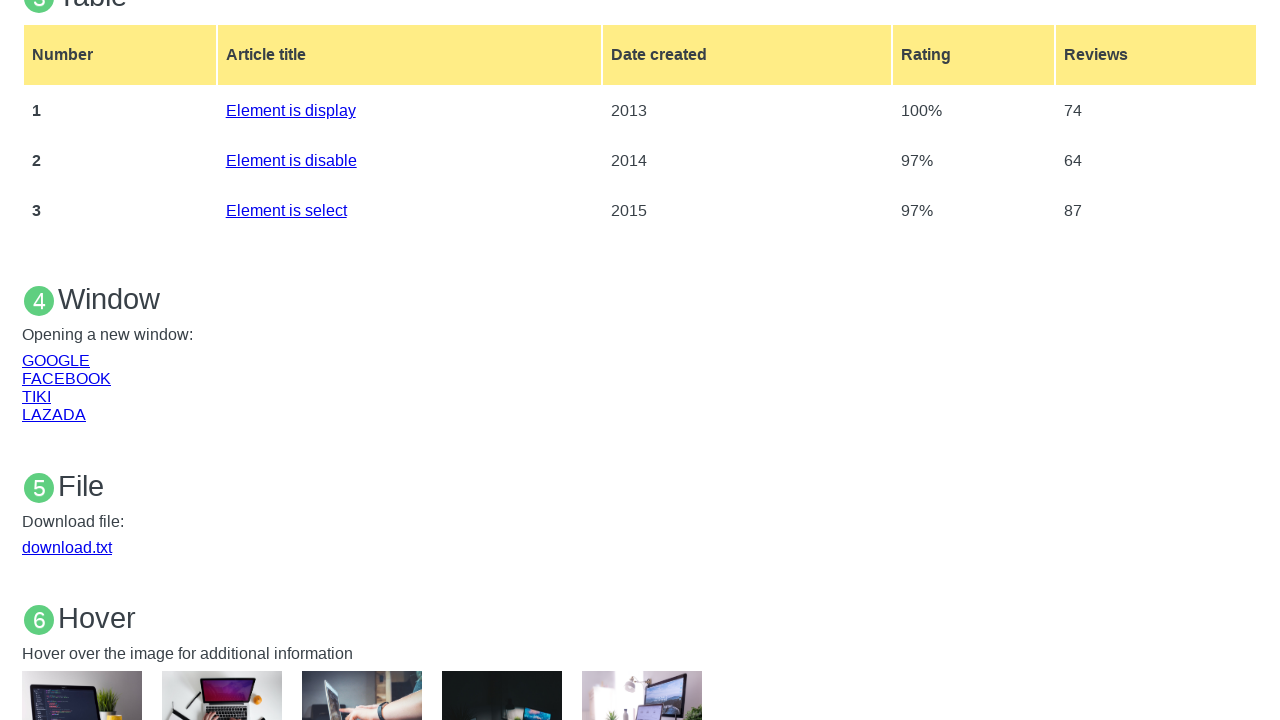

Closed Facebook tab
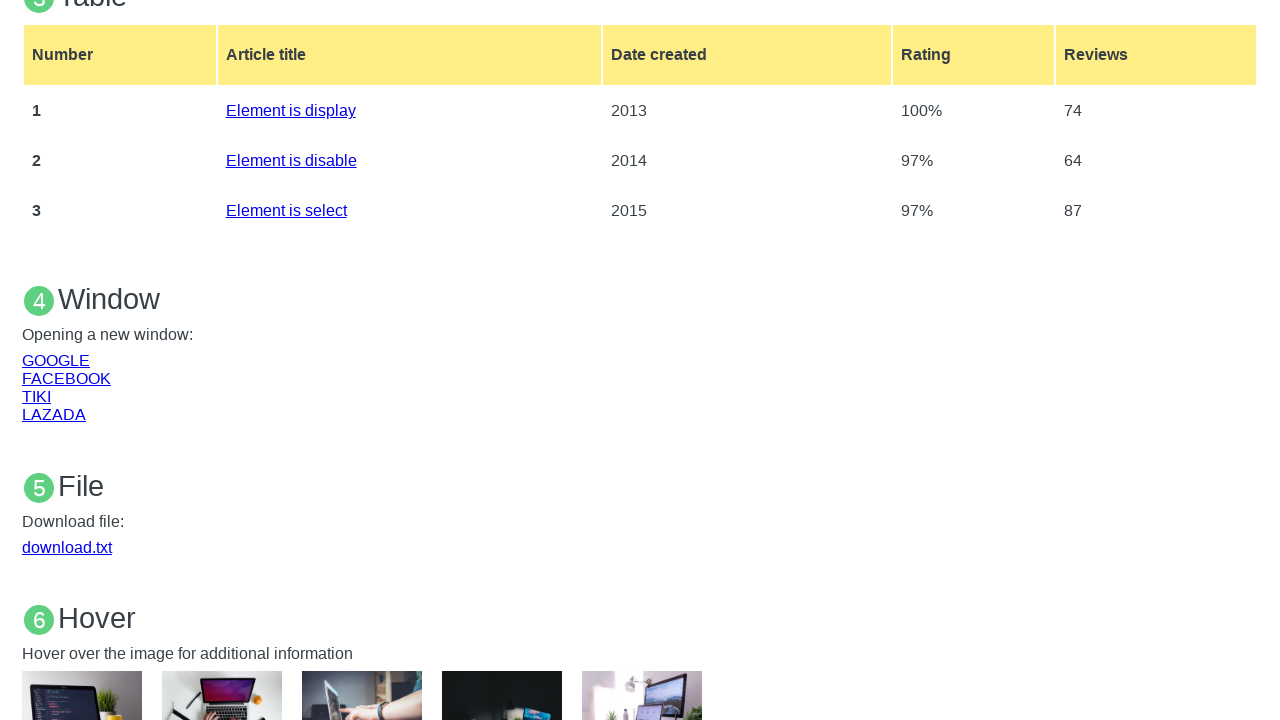

Closed Tiki tab
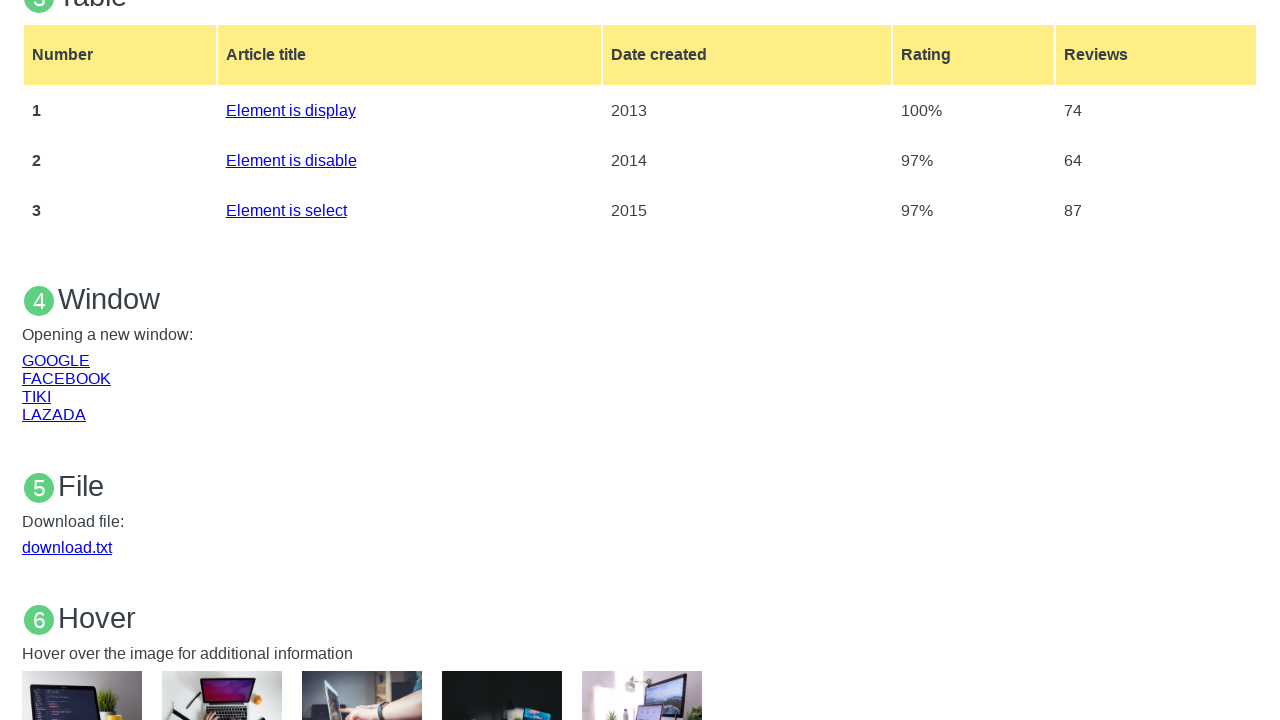

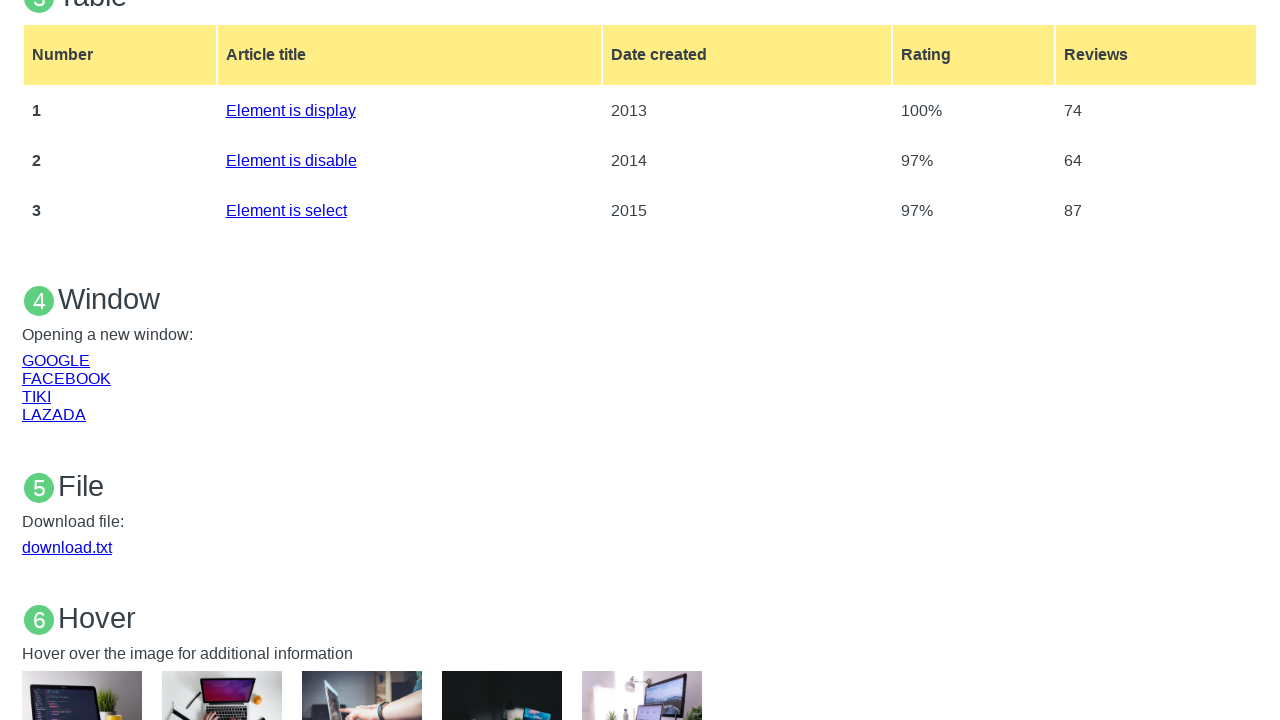